Tests clicking on the Checkout button and verifying the checkout form page is displayed

Starting URL: https://webshop-agil-testautomatiserare.netlify.app/

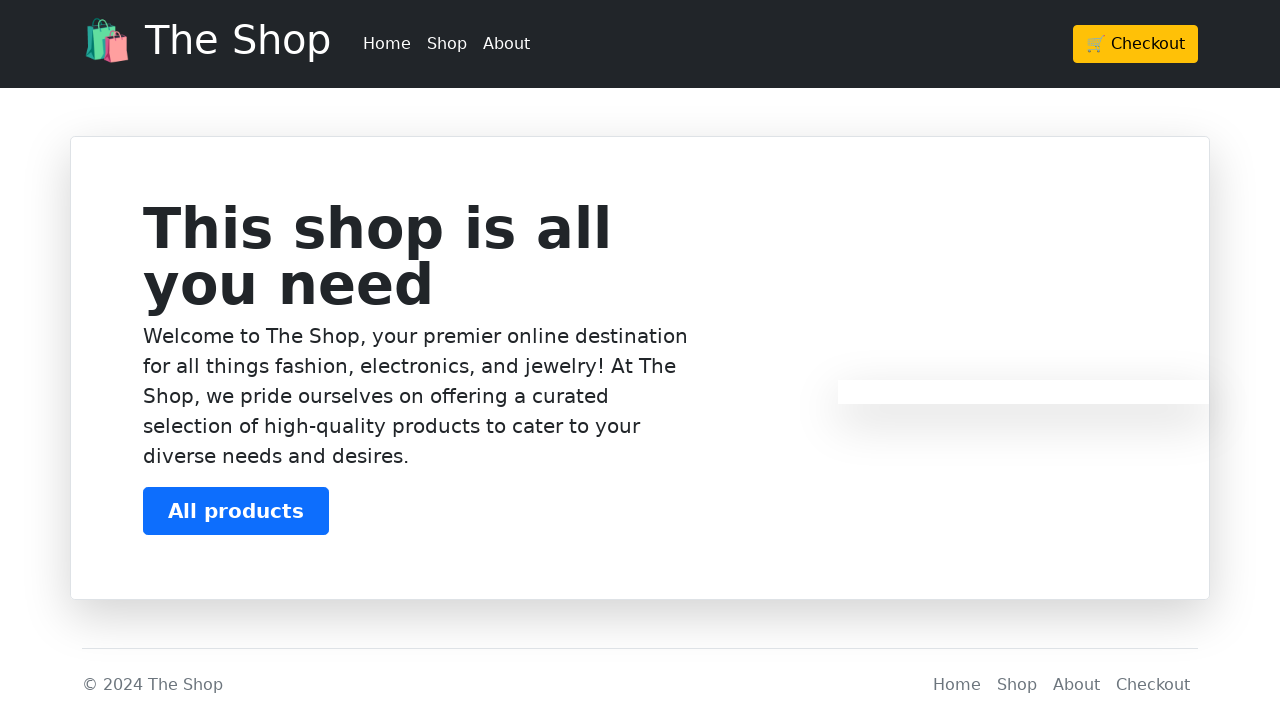

Clicked the Checkout button at (1136, 44) on a.btn-warning
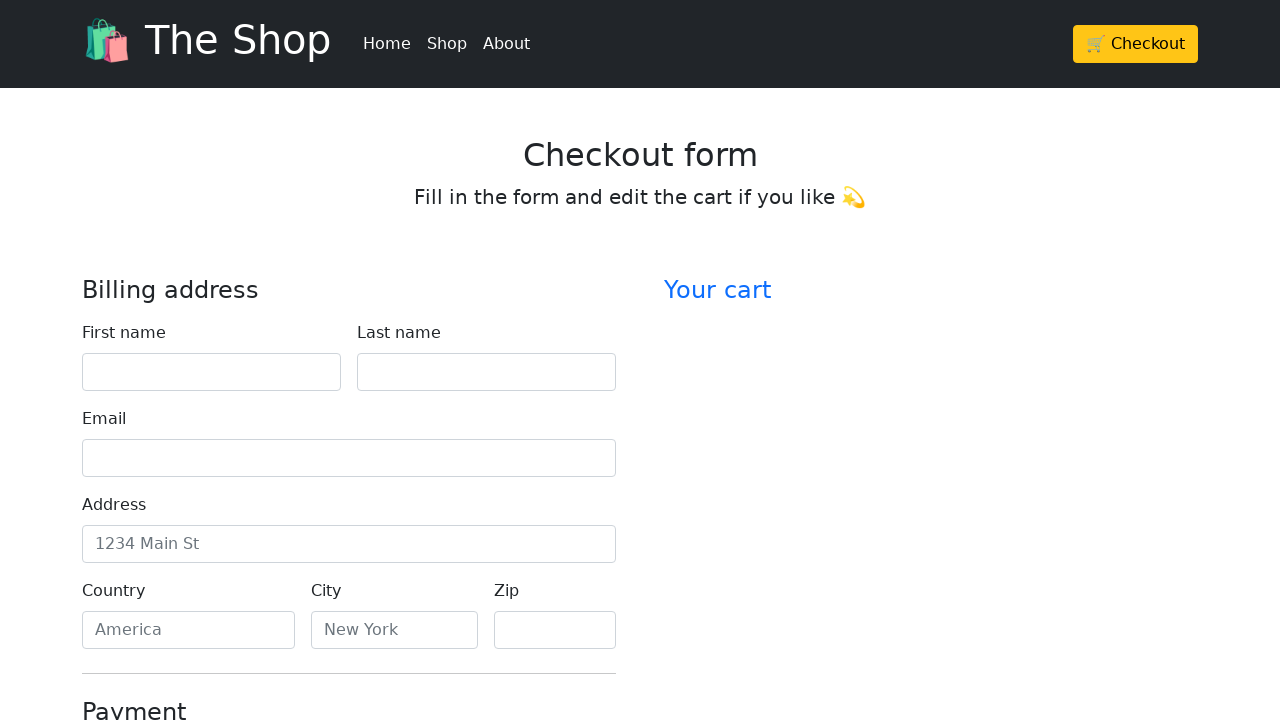

Verified checkout form page is displayed
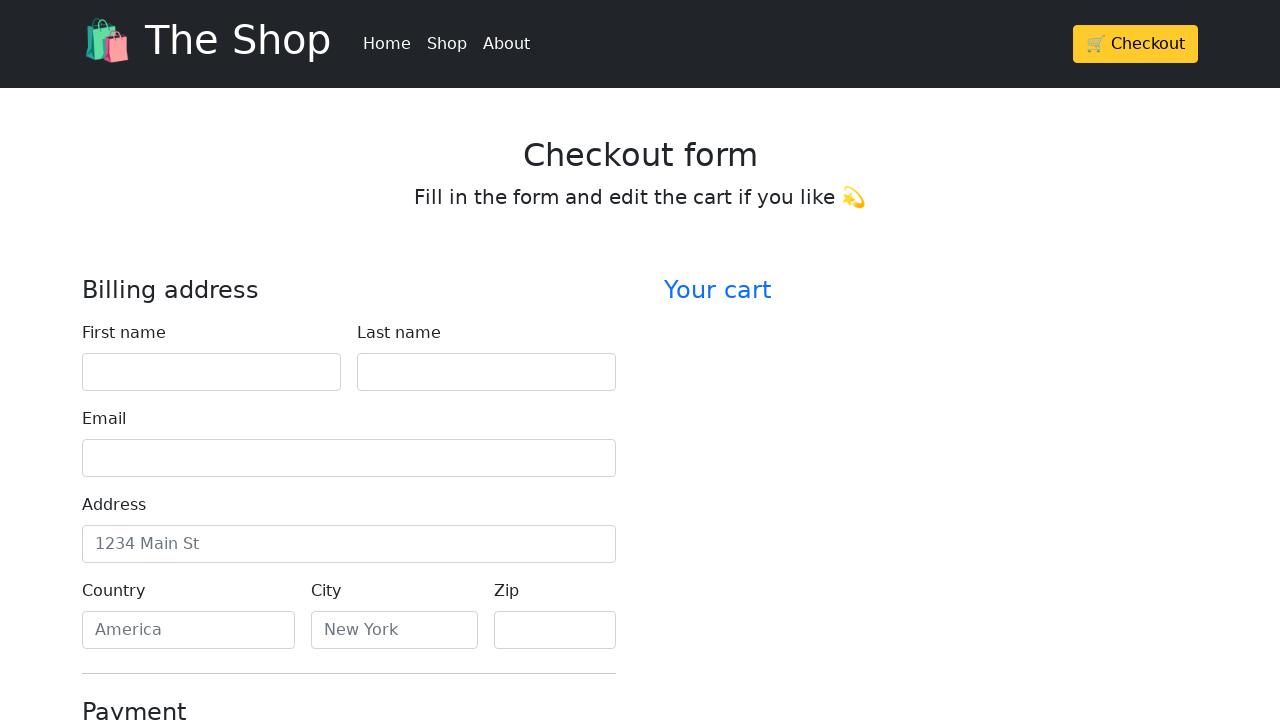

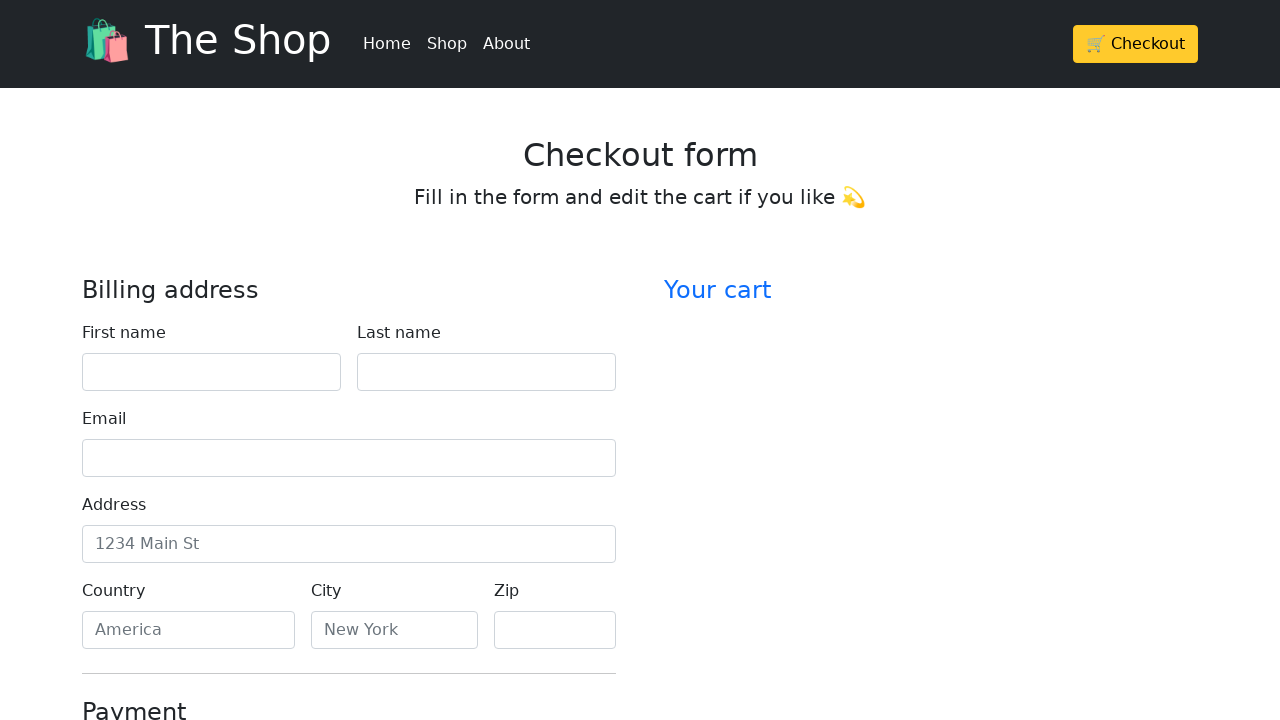